Opens a YouTube video page in incognito mode. The original script fetches a random video ID via YouTube API, but since that requires API credentials, a sample video ID is used instead.

Starting URL: https://www.youtube.com/watch?v=dQw4w9WgXcQ

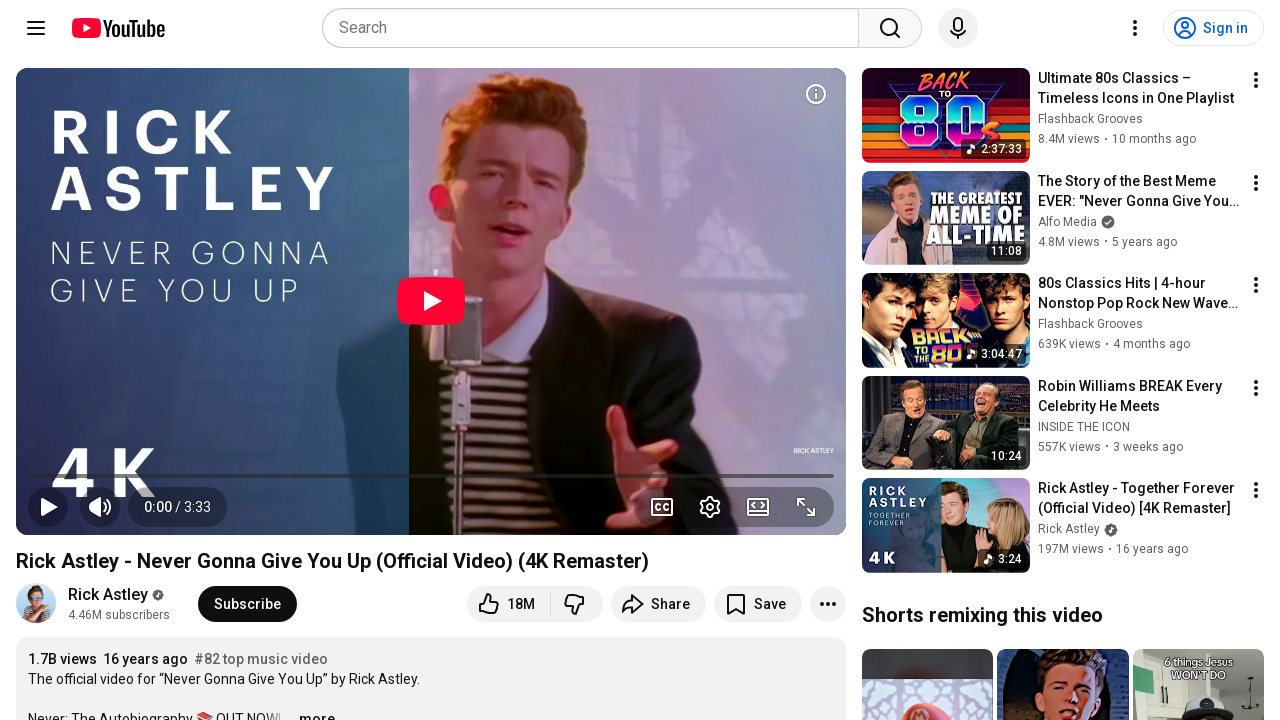

Waited for YouTube video player to load
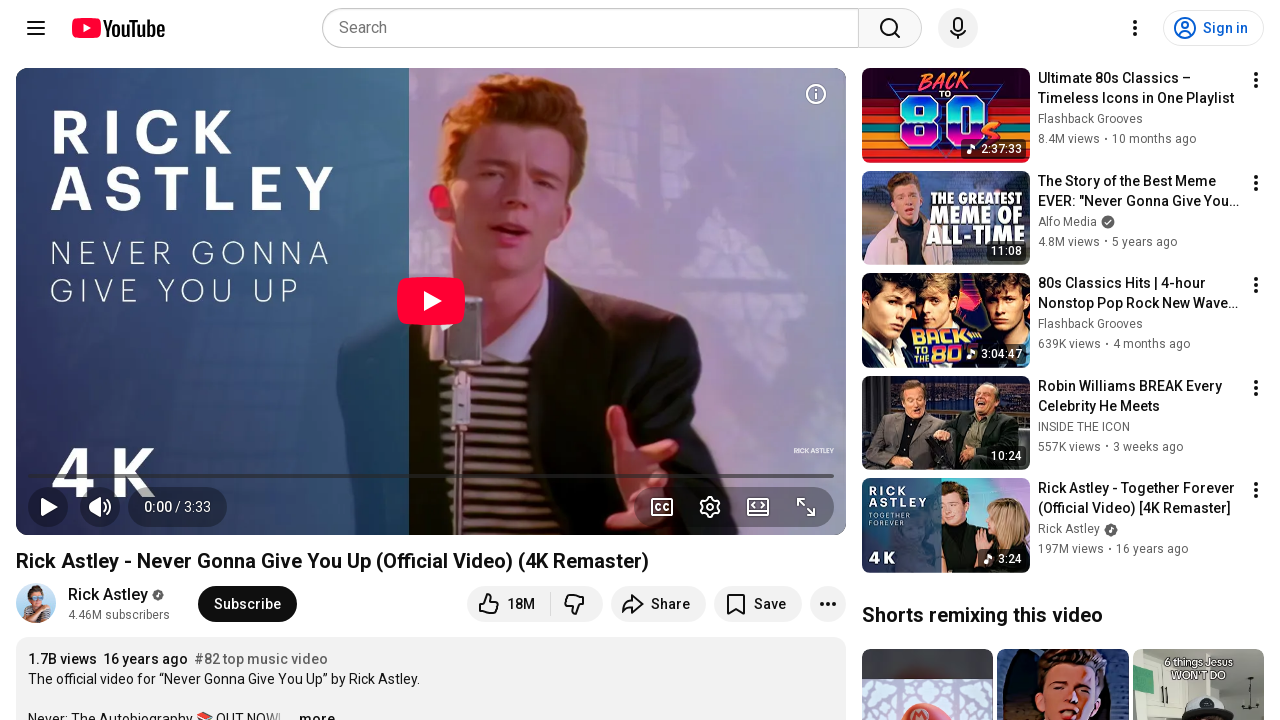

Waited for video element to be ready
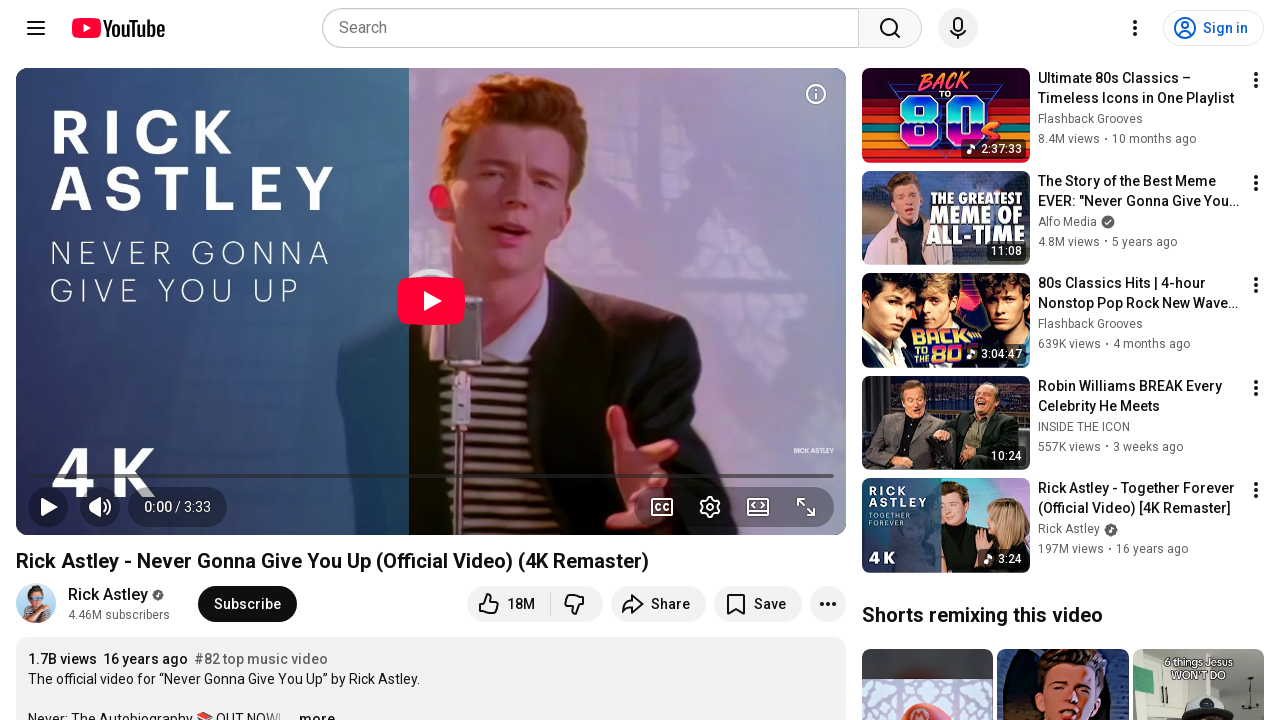

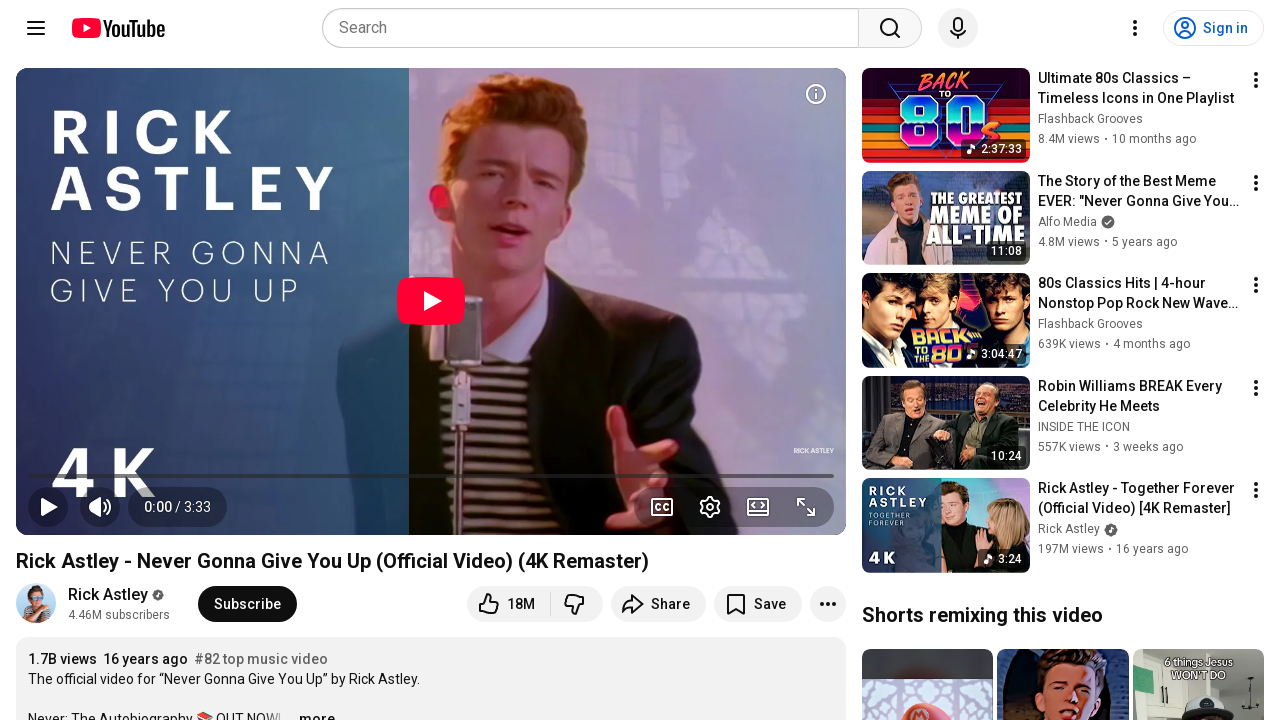